Tests hover action on a button to trigger tooltip display

Starting URL: https://demoqa.com/tool-tips

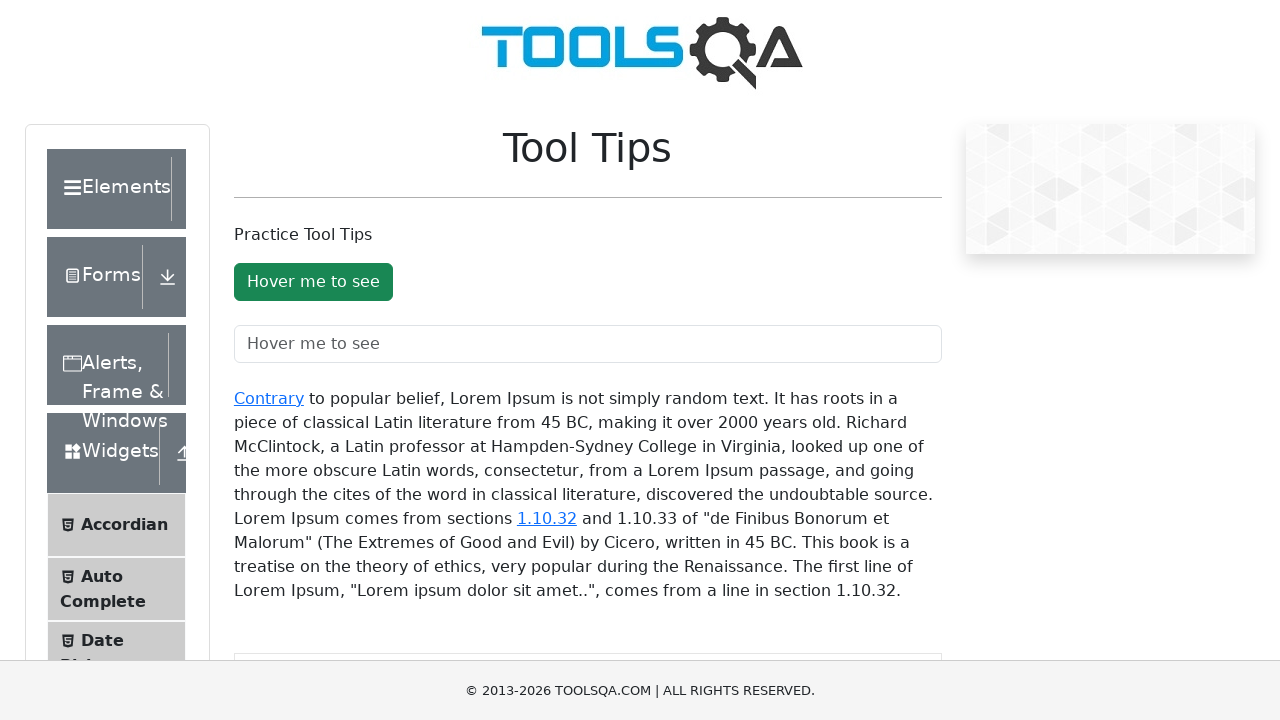

Hovered over the tooltip button at (313, 282) on #toolTipButton
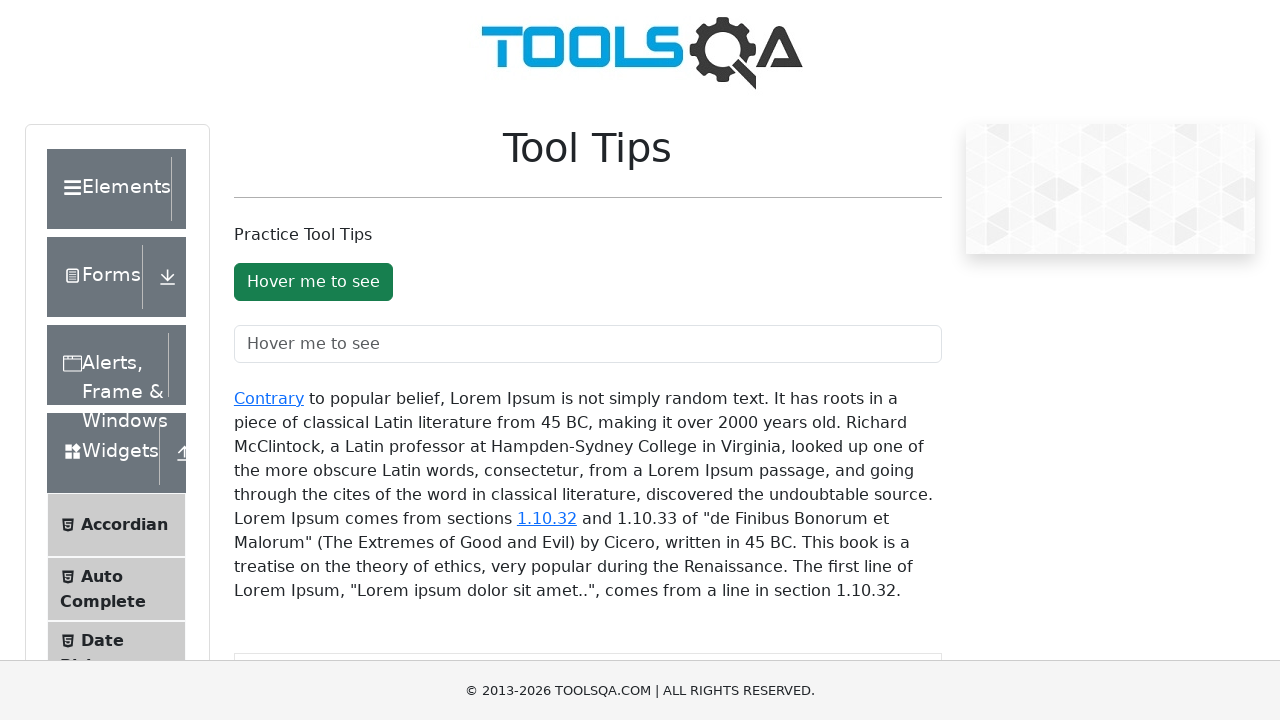

Tooltip appeared with aria-describedby attribute set to 'buttonToolTip'
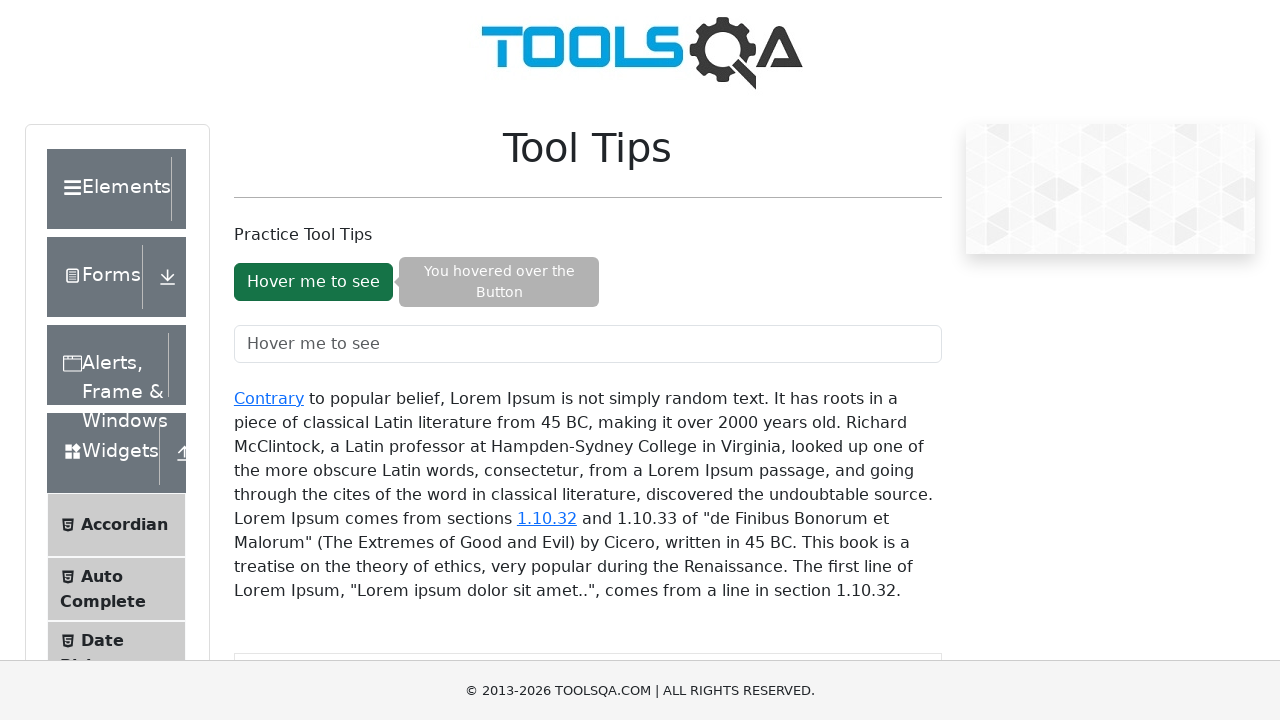

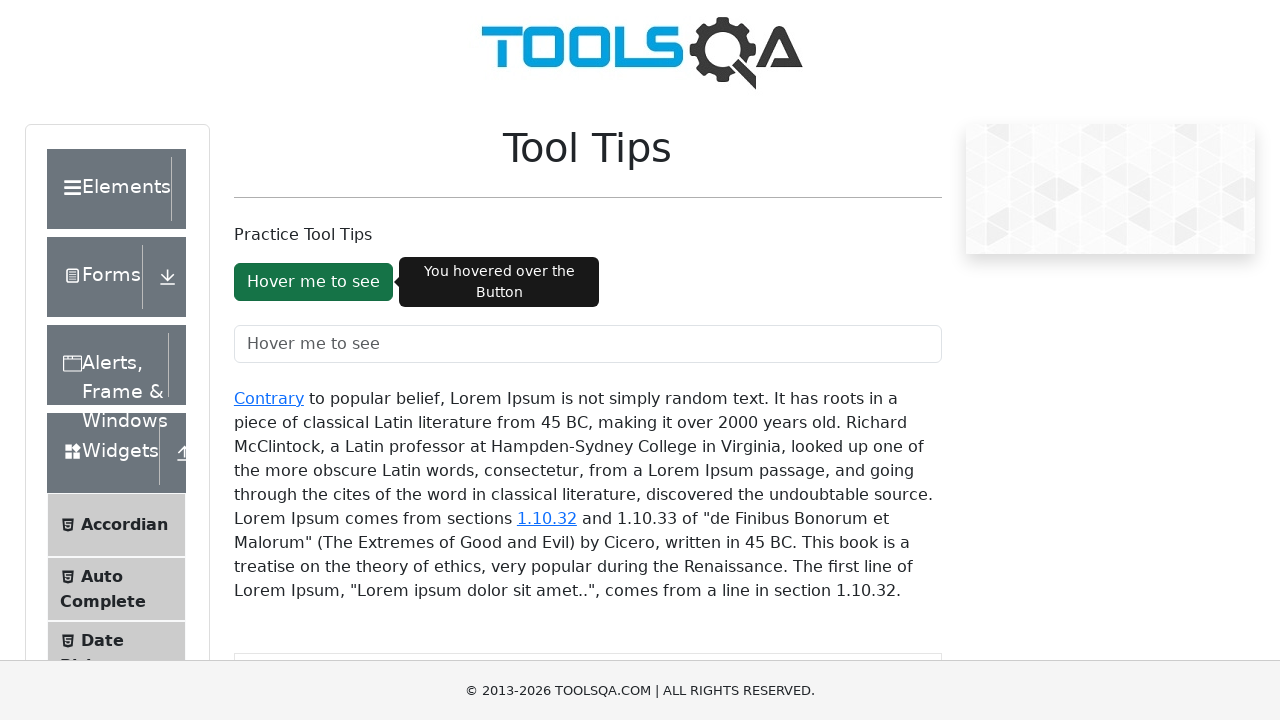